Tests the background color change functionality by clicking color buttons and verifying the background color changes

Starting URL: https://www.selenium.dev/selenium/web/cookie-background.html

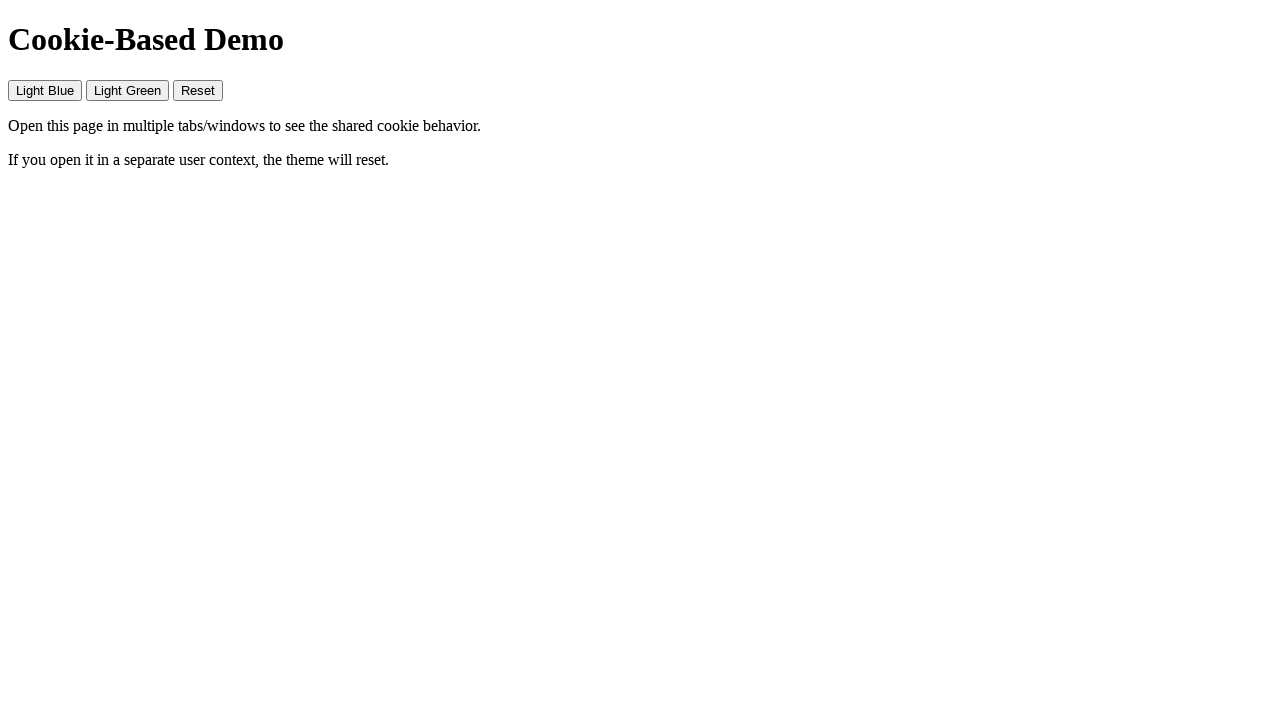

Clicked the blue button to change background color at (45, 90) on #blue-btn
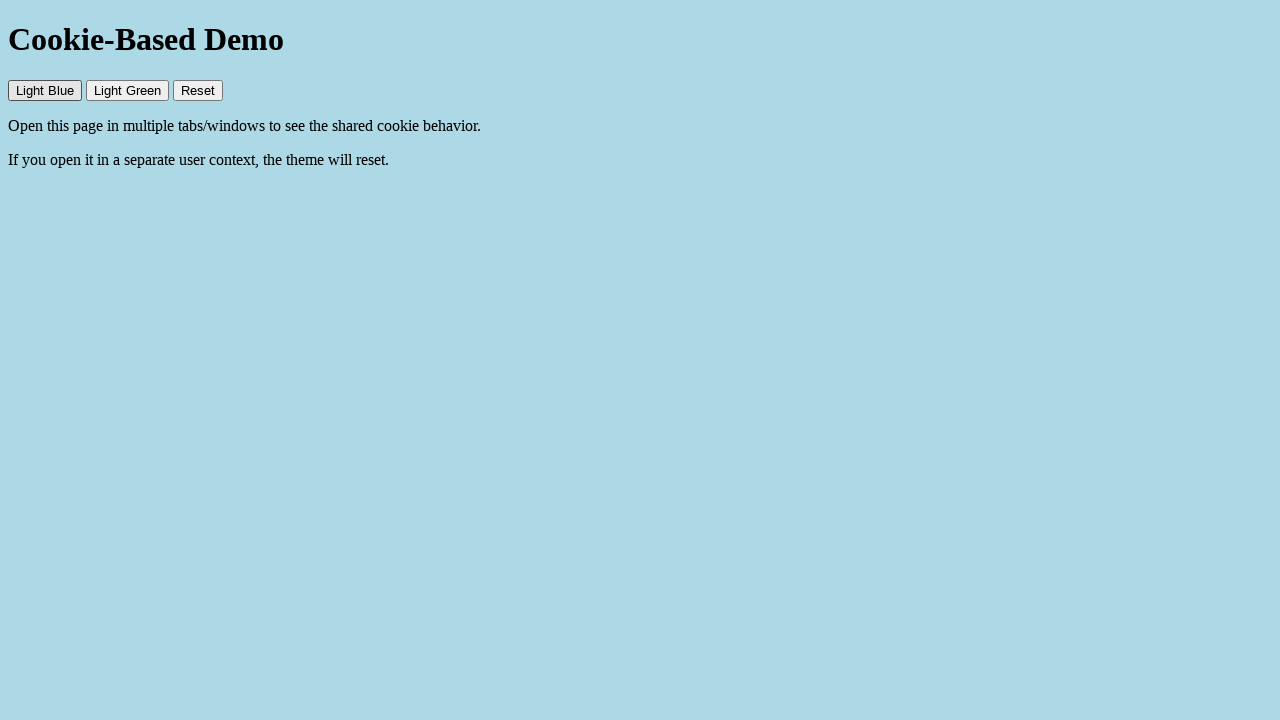

Verified background color changed to blue
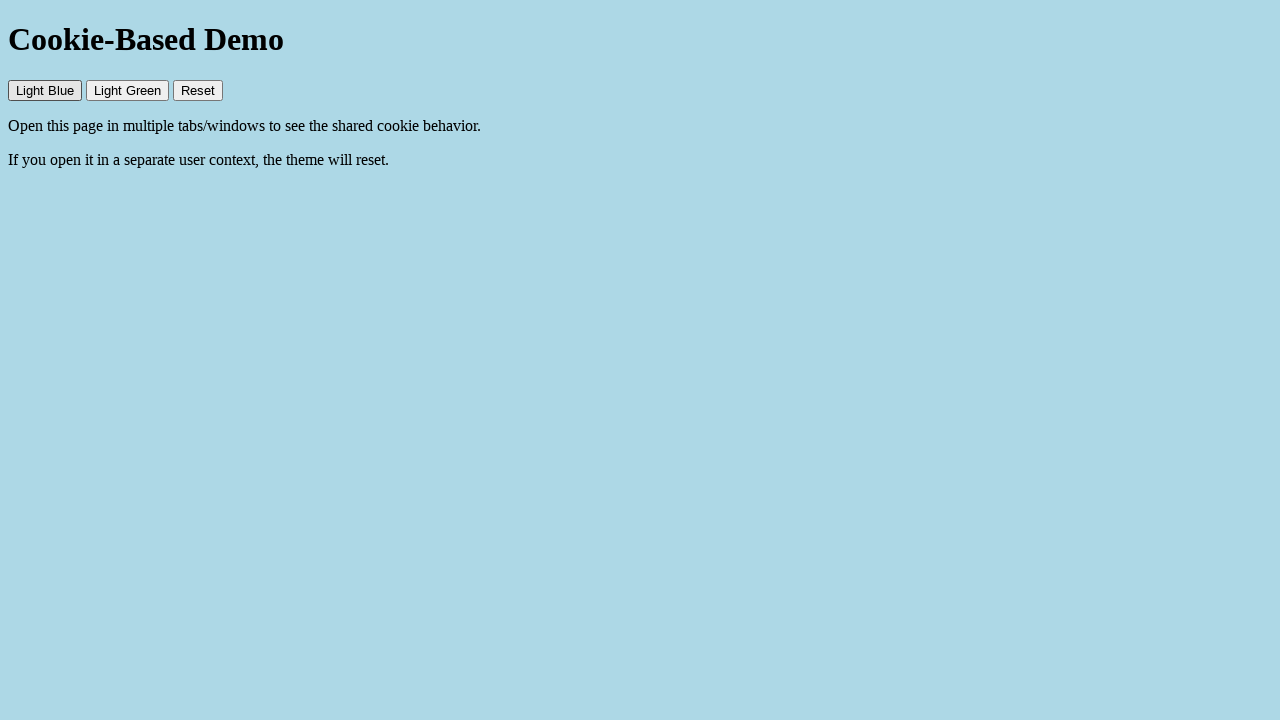

Clicked the green button to change background color at (128, 90) on #green-btn
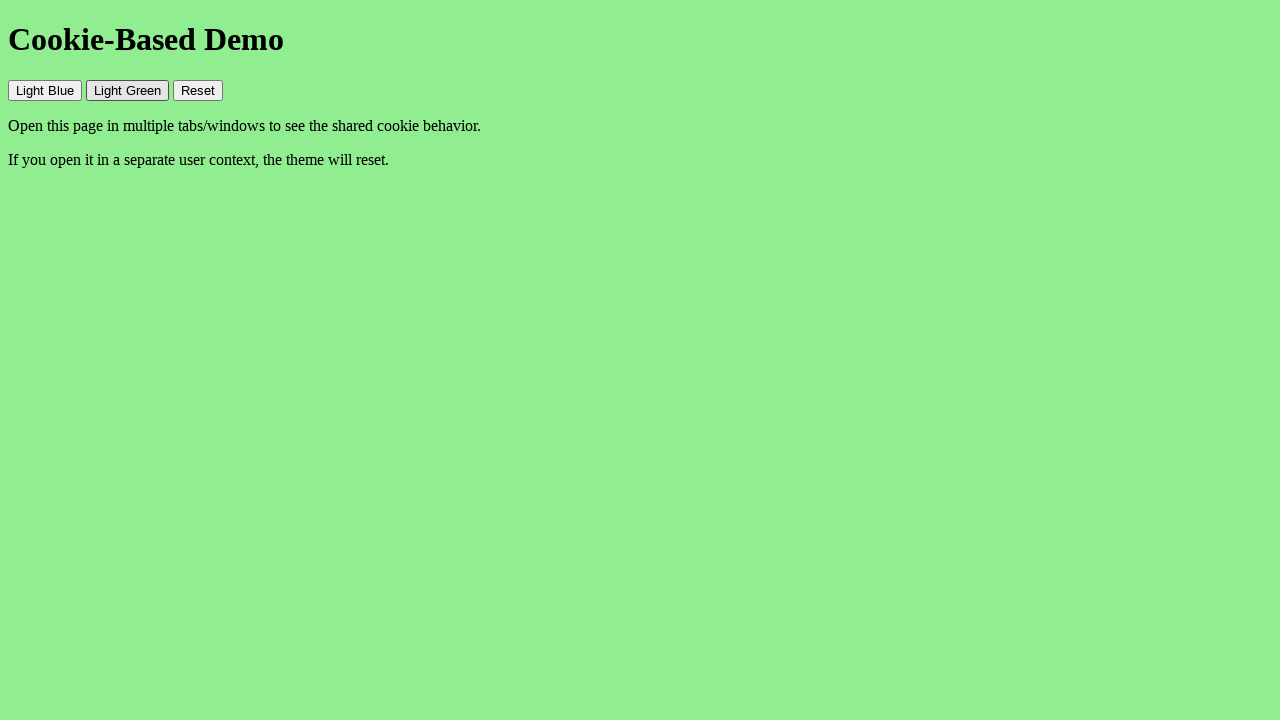

Verified background color changed to green
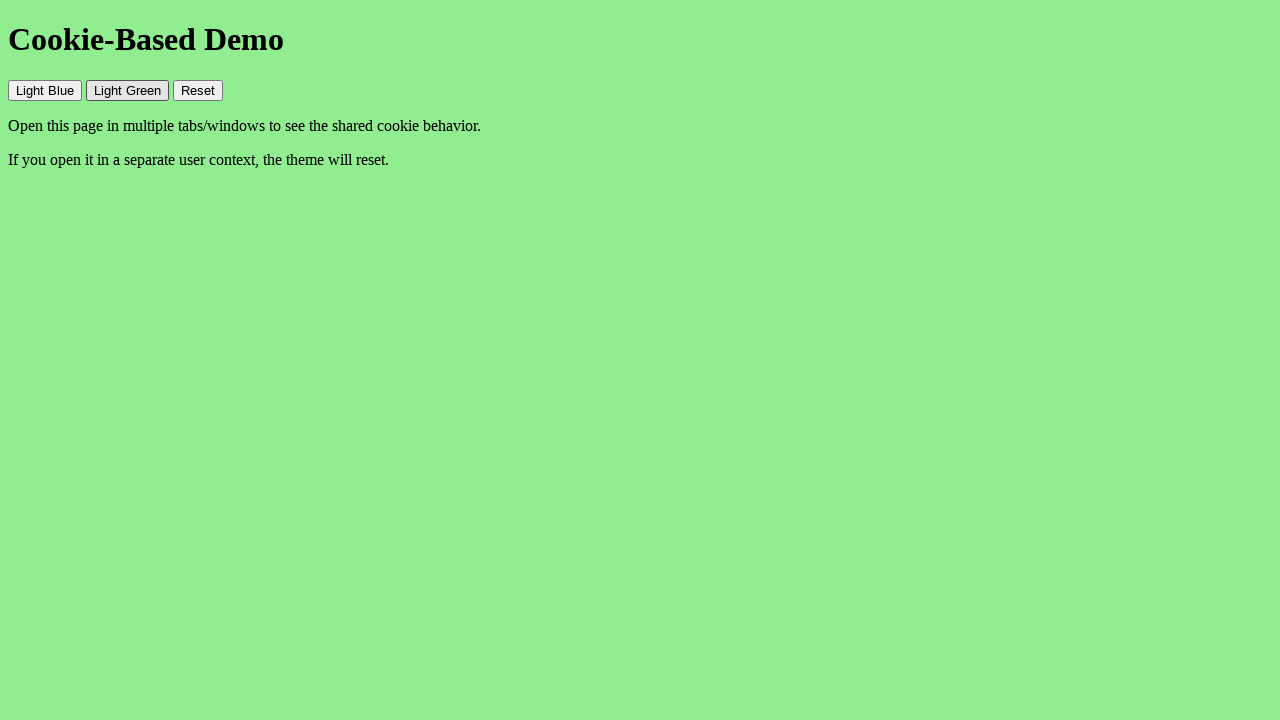

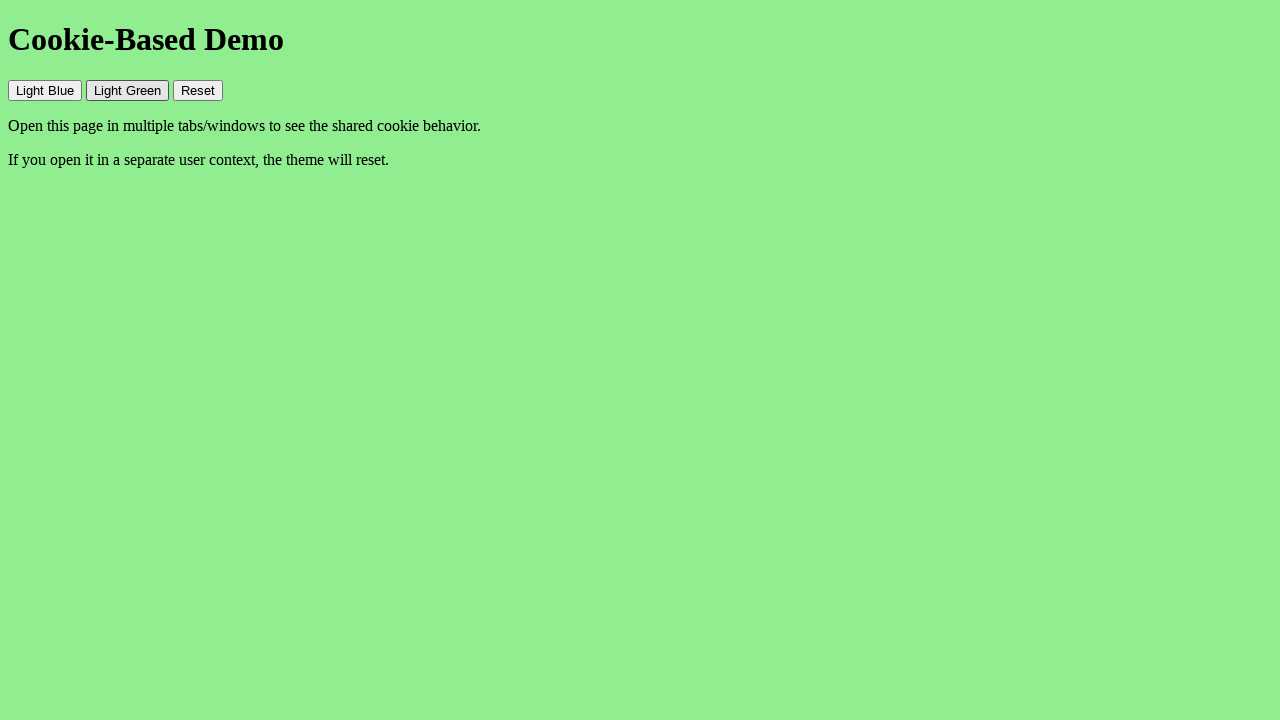